Tests radio button selection by clicking through three different radio button options on a form

Starting URL: https://formy-project.herokuapp.com/radiobutton

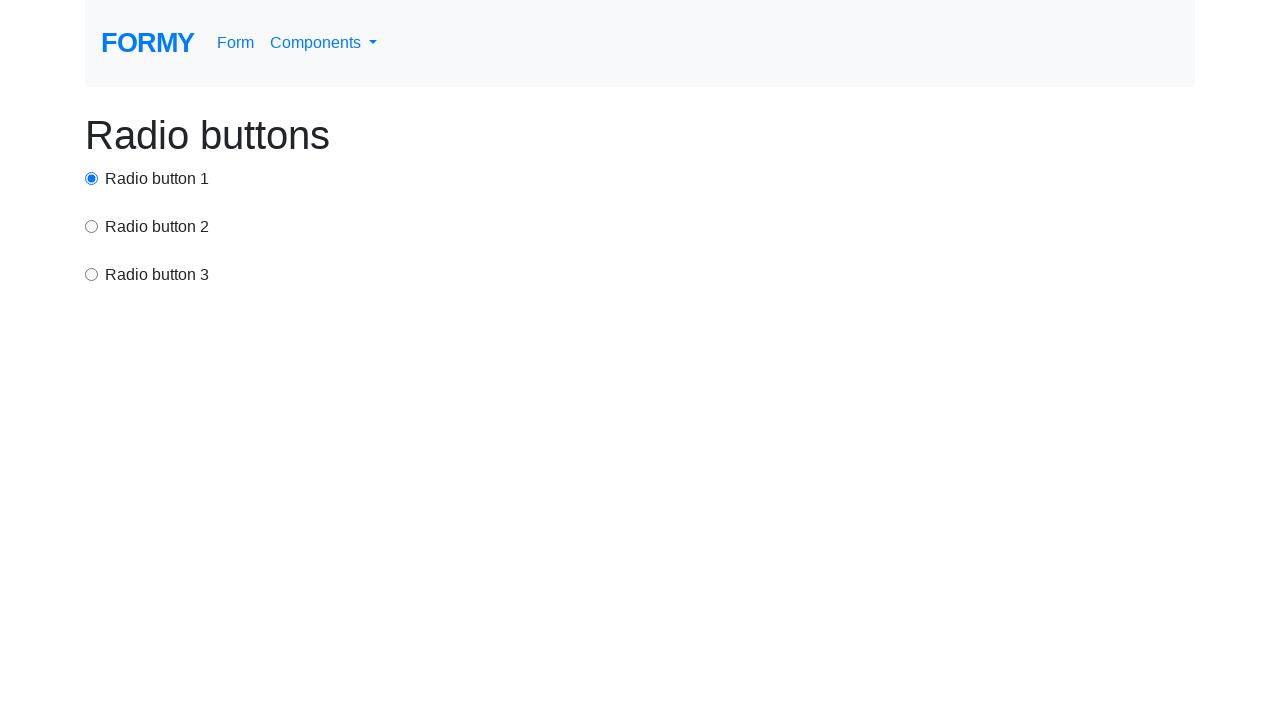

Clicked first radio button using the label at (157, 179) on .form-check-label
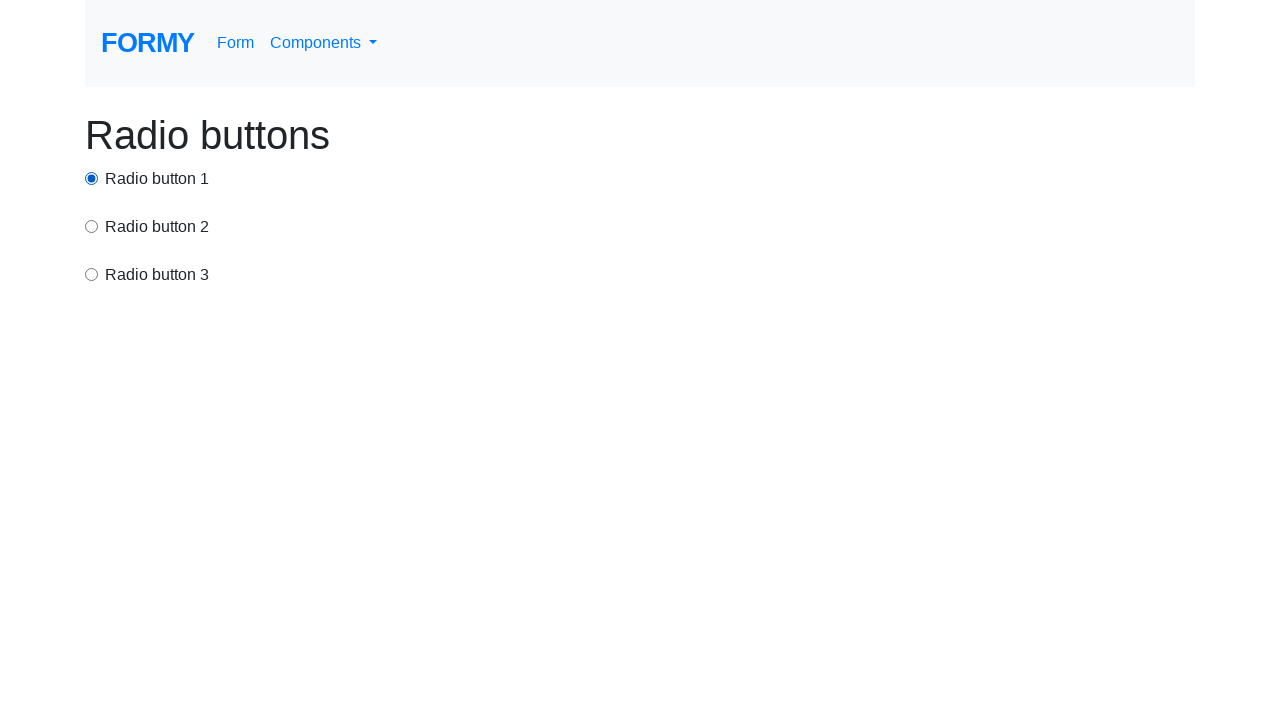

Clicked second radio button option at (92, 226) on input[value='option2']
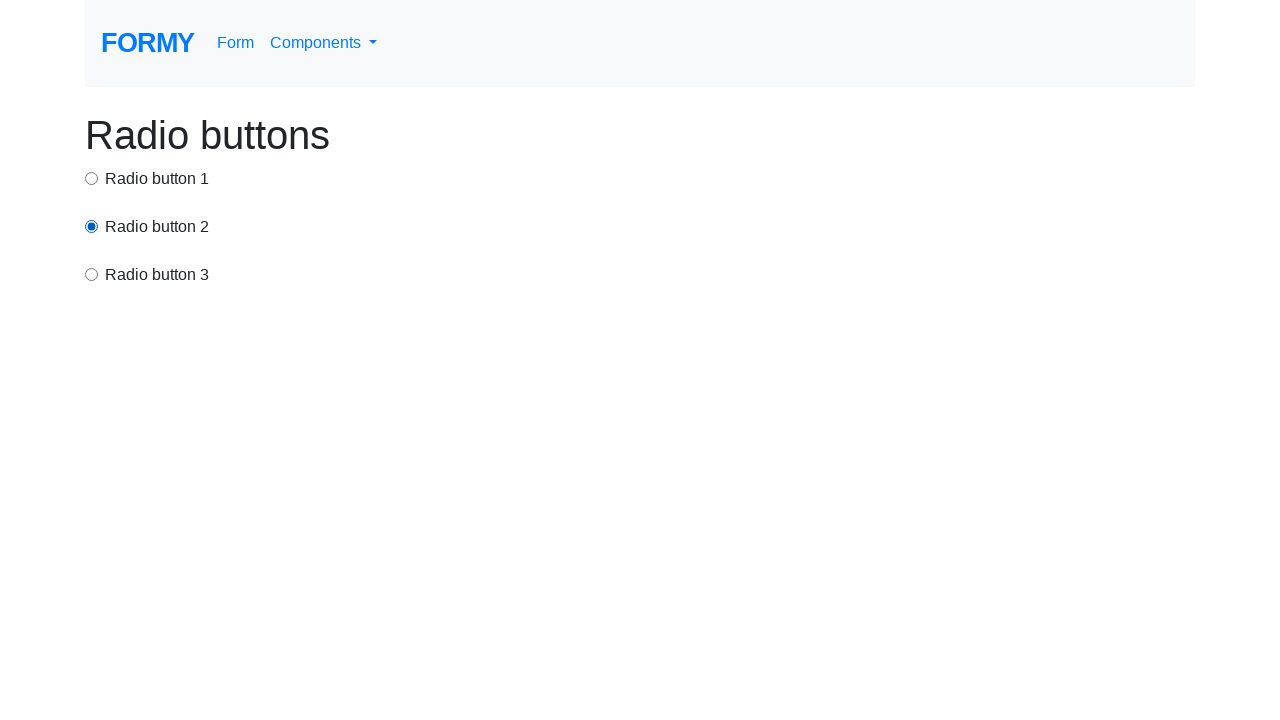

Clicked third radio button option at (92, 274) on input[value='option3']
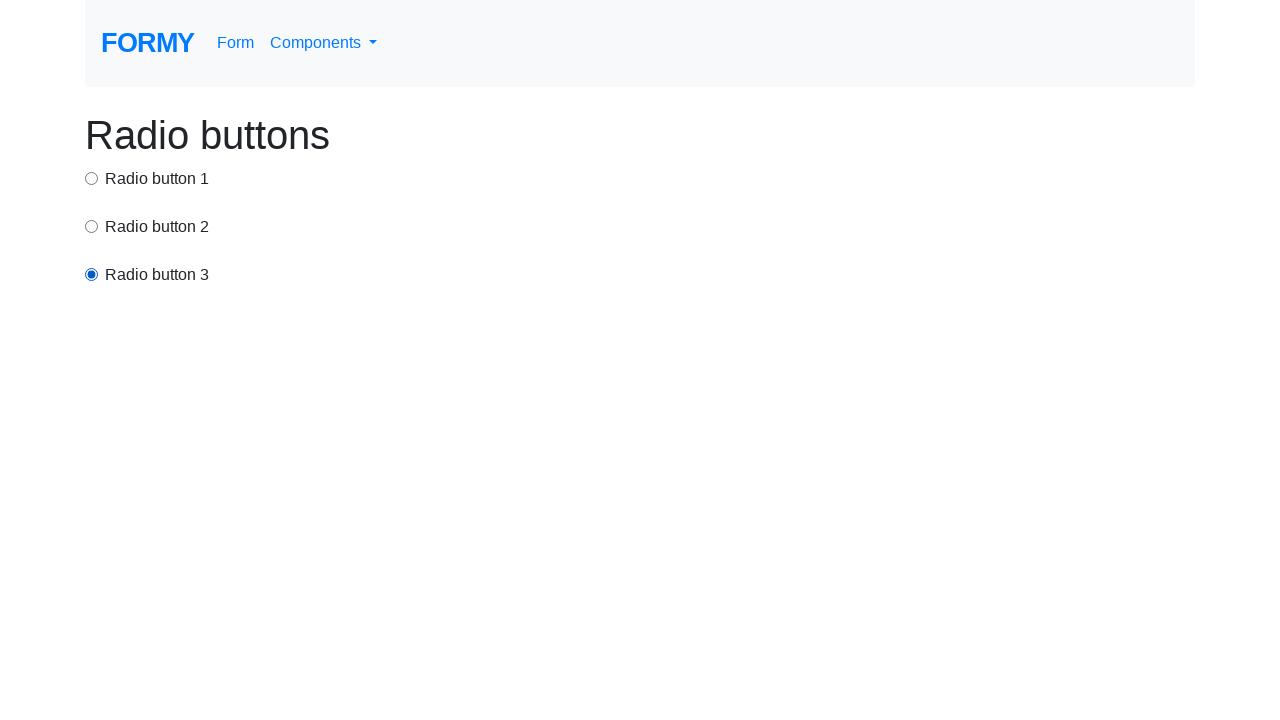

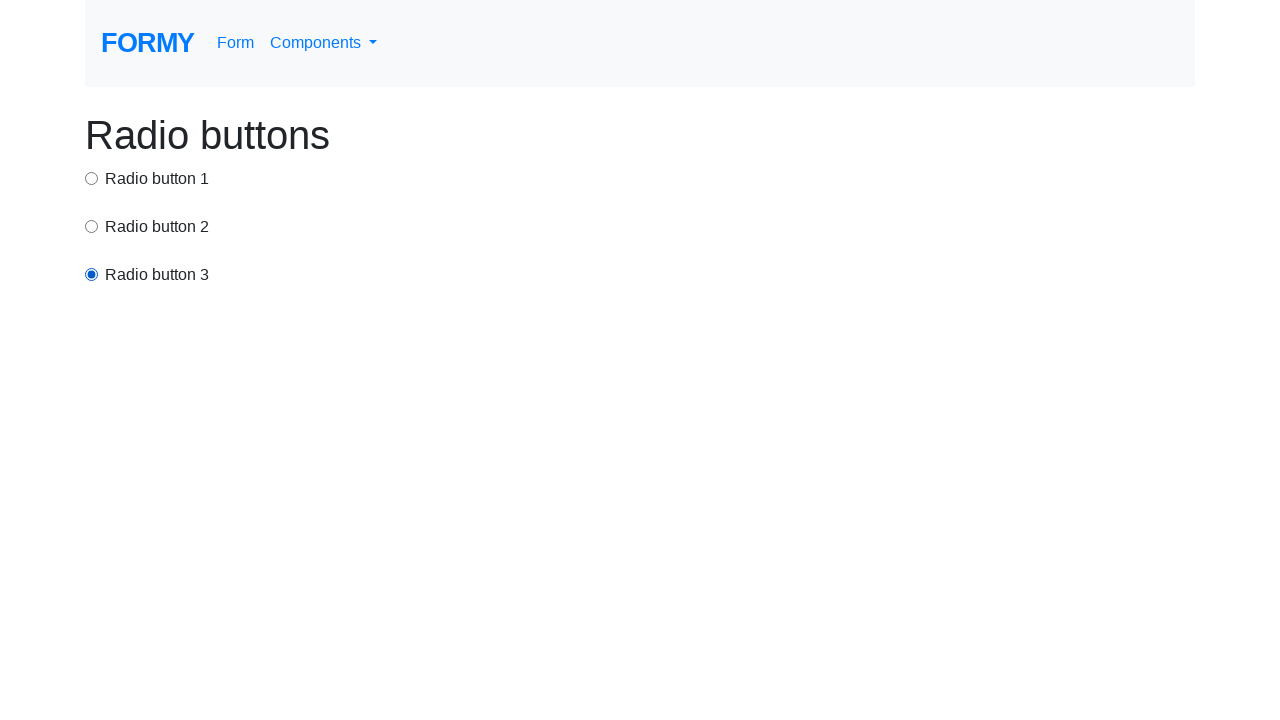